Verifies that the registration page displays correctly by clicking the Register link and checking for the signup text

Starting URL: https://parabank.parasoft.com/parabank/index.htm

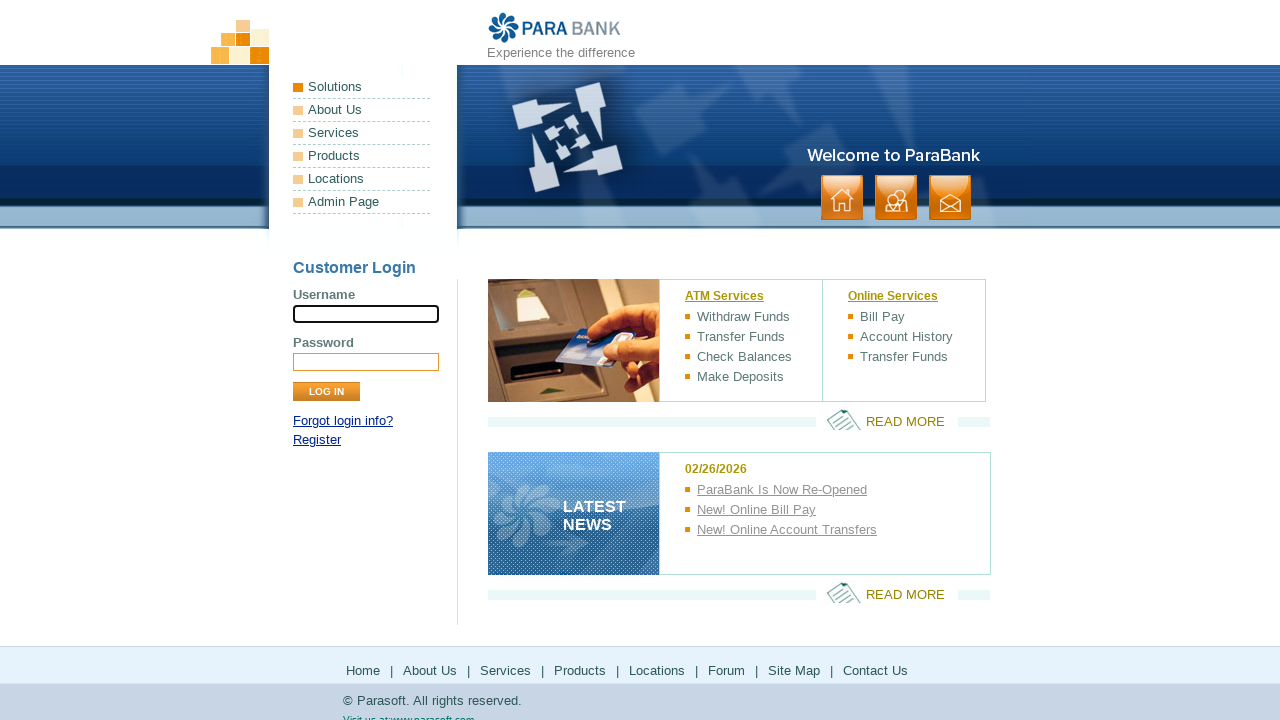

Clicked the Register link at (317, 440) on xpath=//a[contains(text(),'Register')]
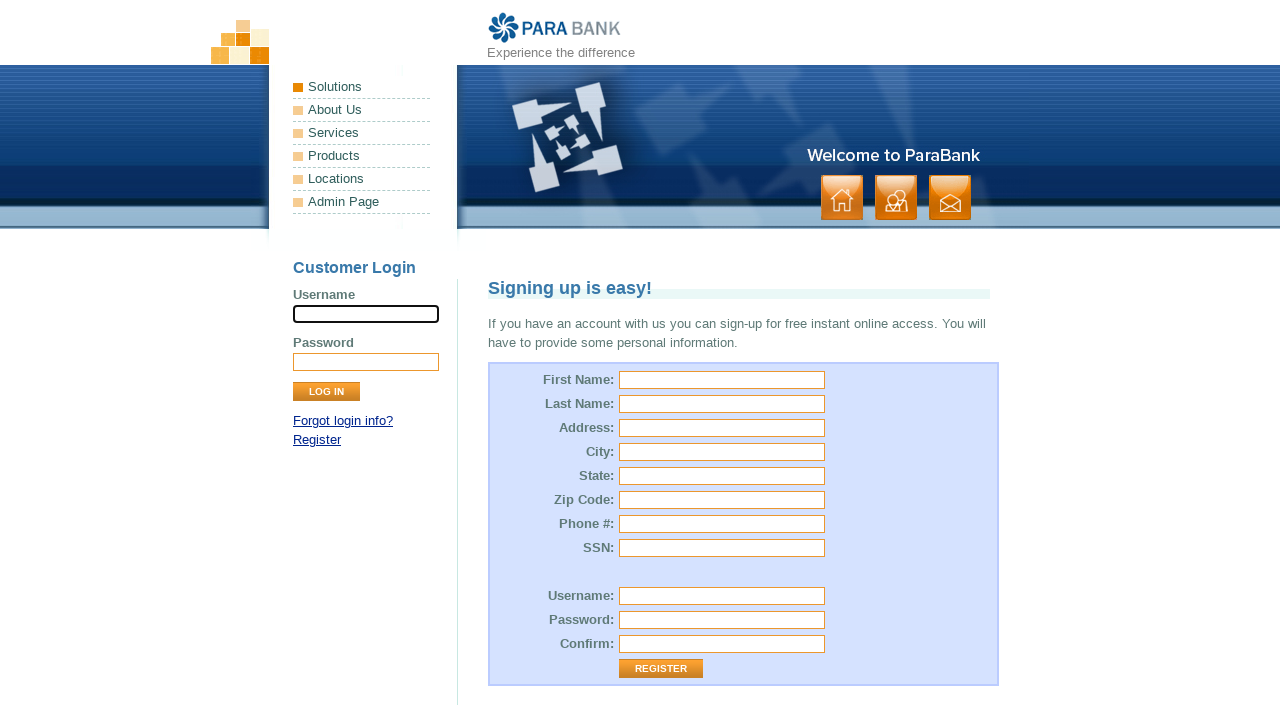

Signup page loaded and 'Signing up is easy!' heading is visible
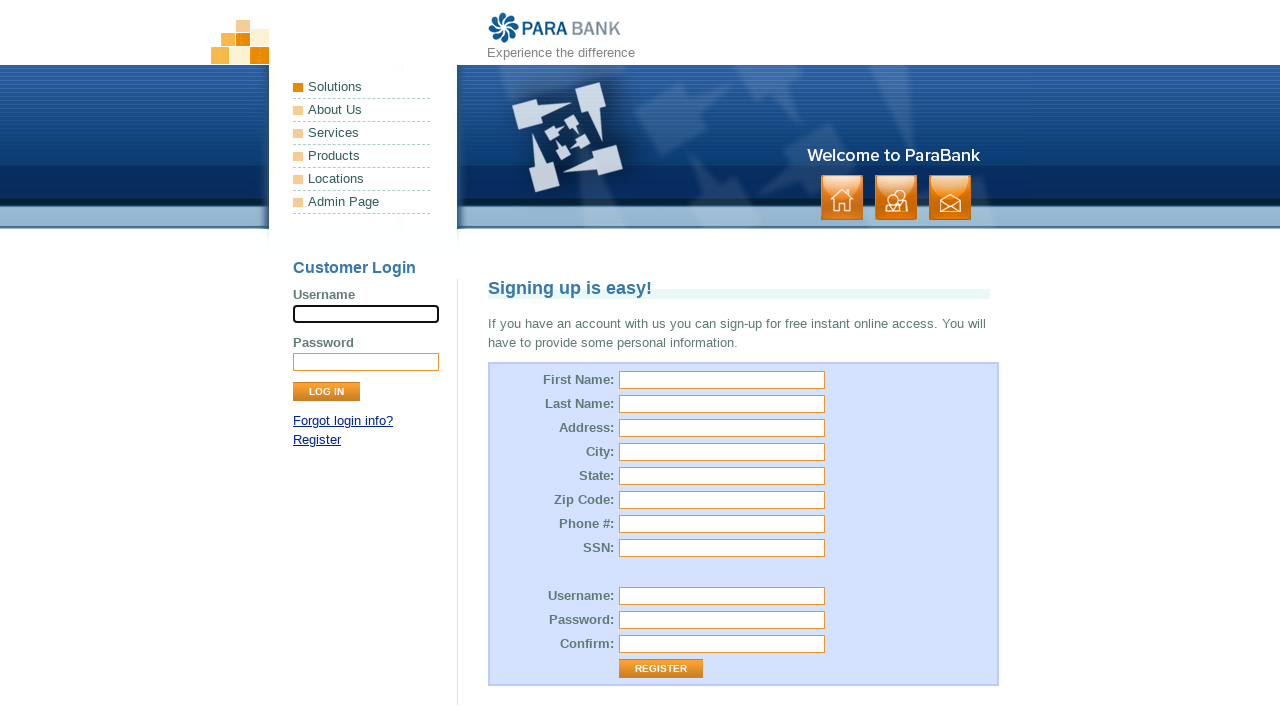

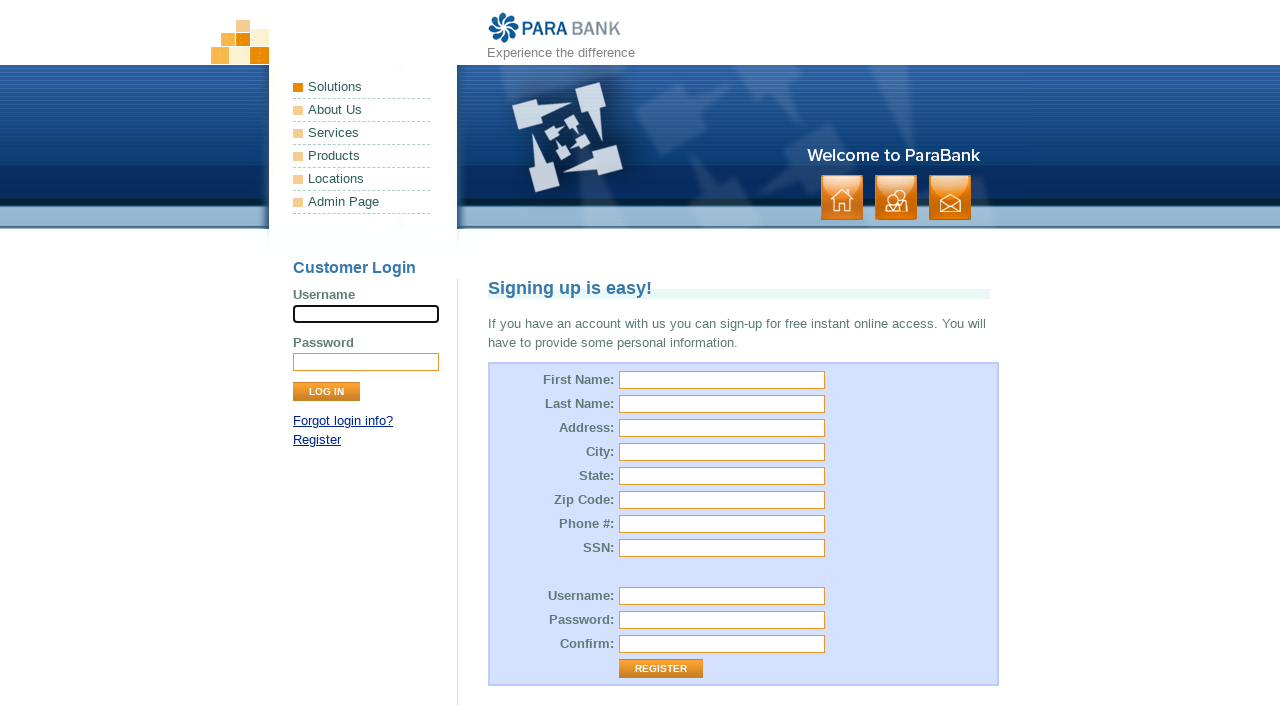